Tests login form with empty password field, verifying password required error message

Starting URL: https://www.saucedemo.com/

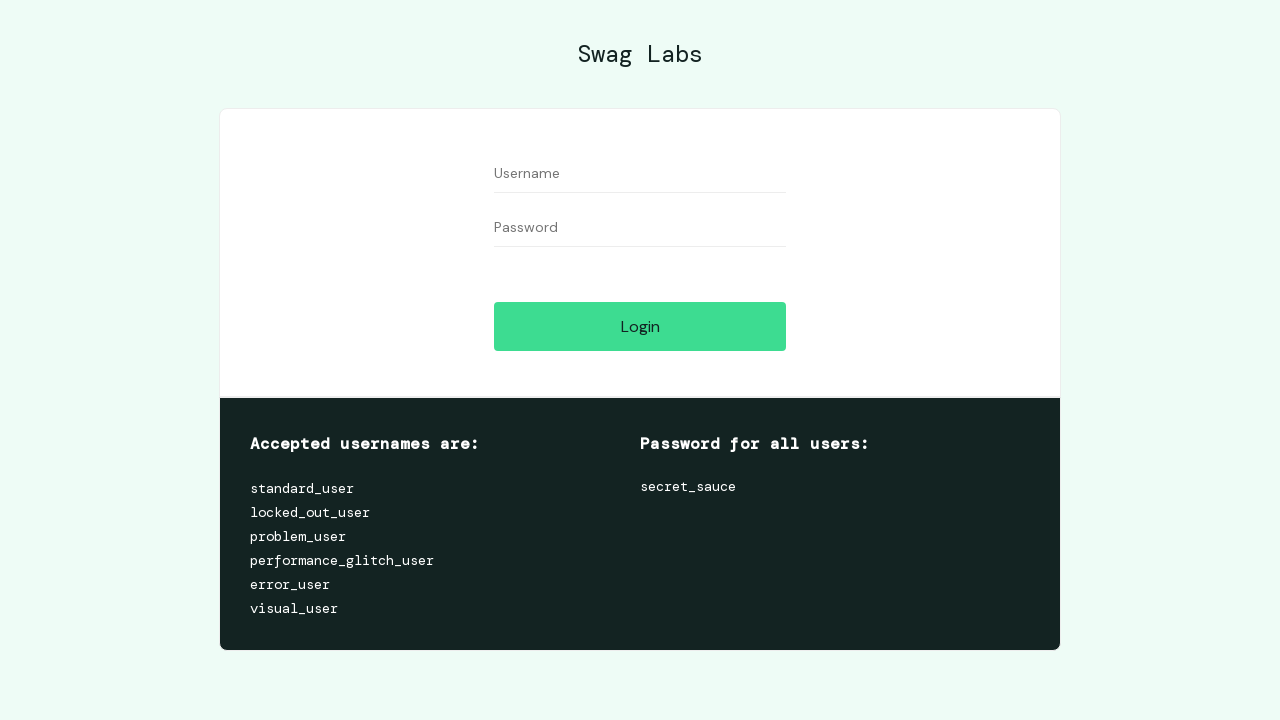

Filled username field with 'standard_user' on input#user-name
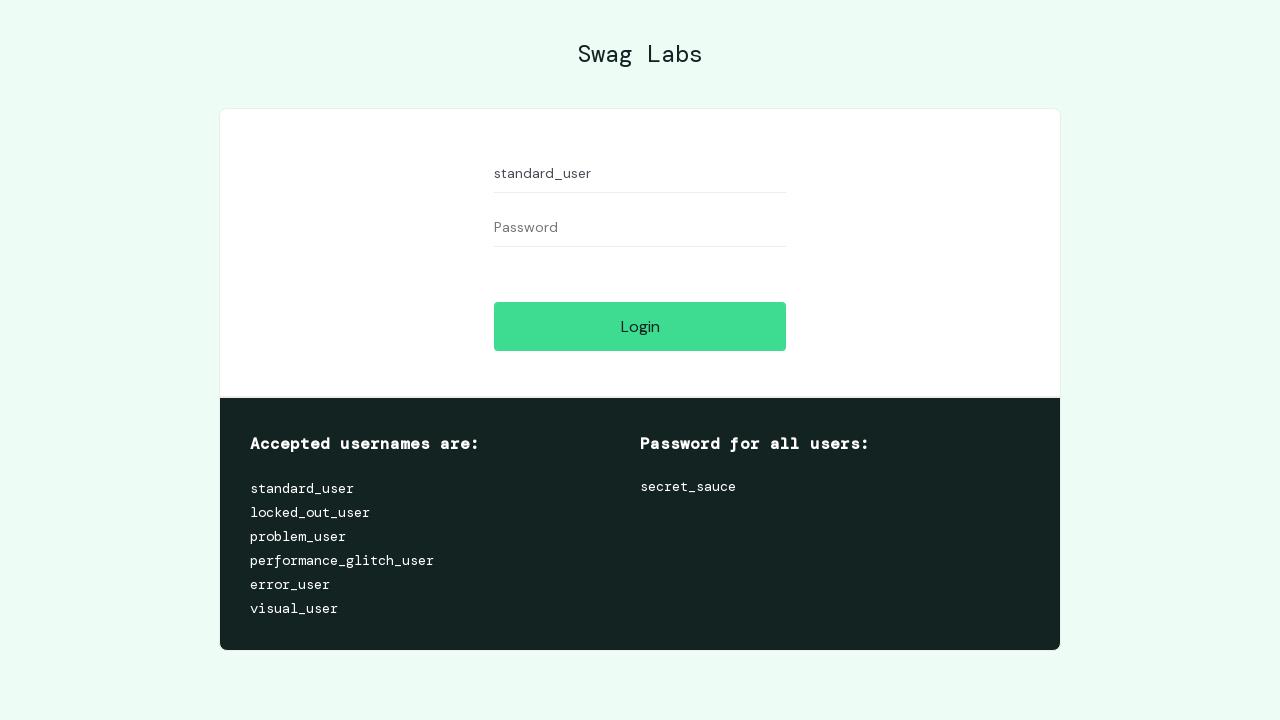

Clicked login button at (640, 326) on input#login-button
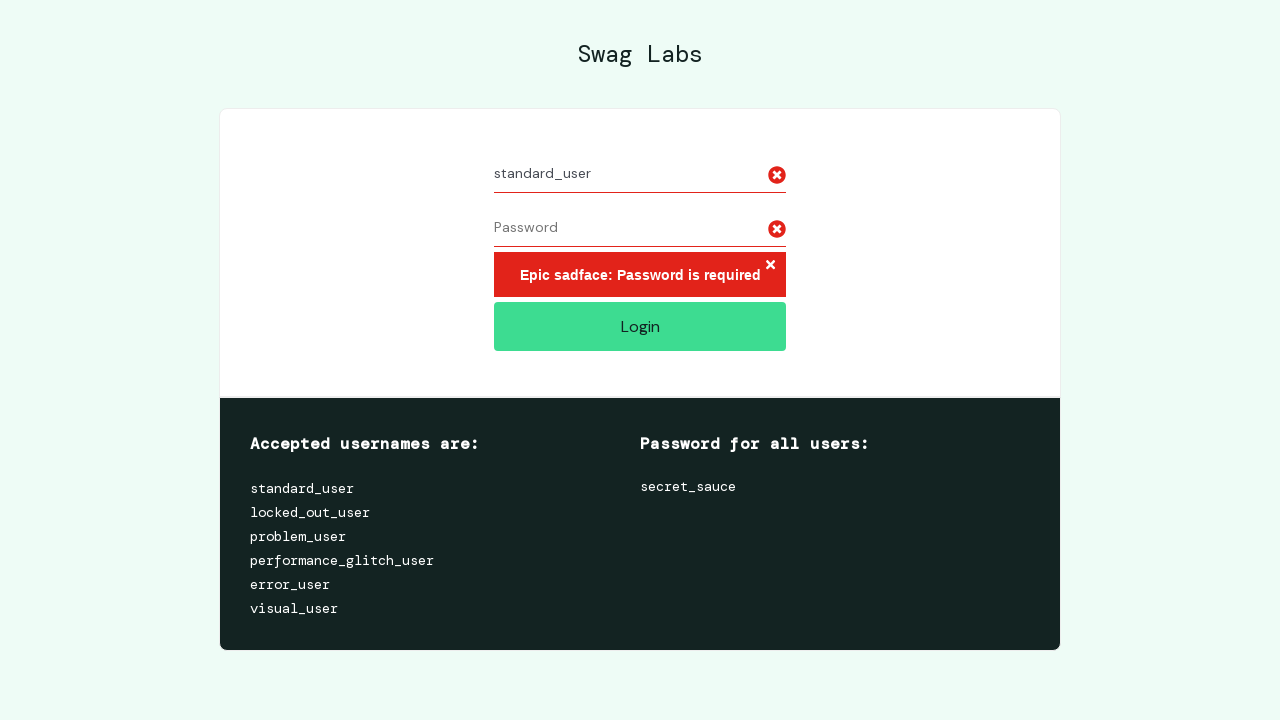

Password required error message appeared
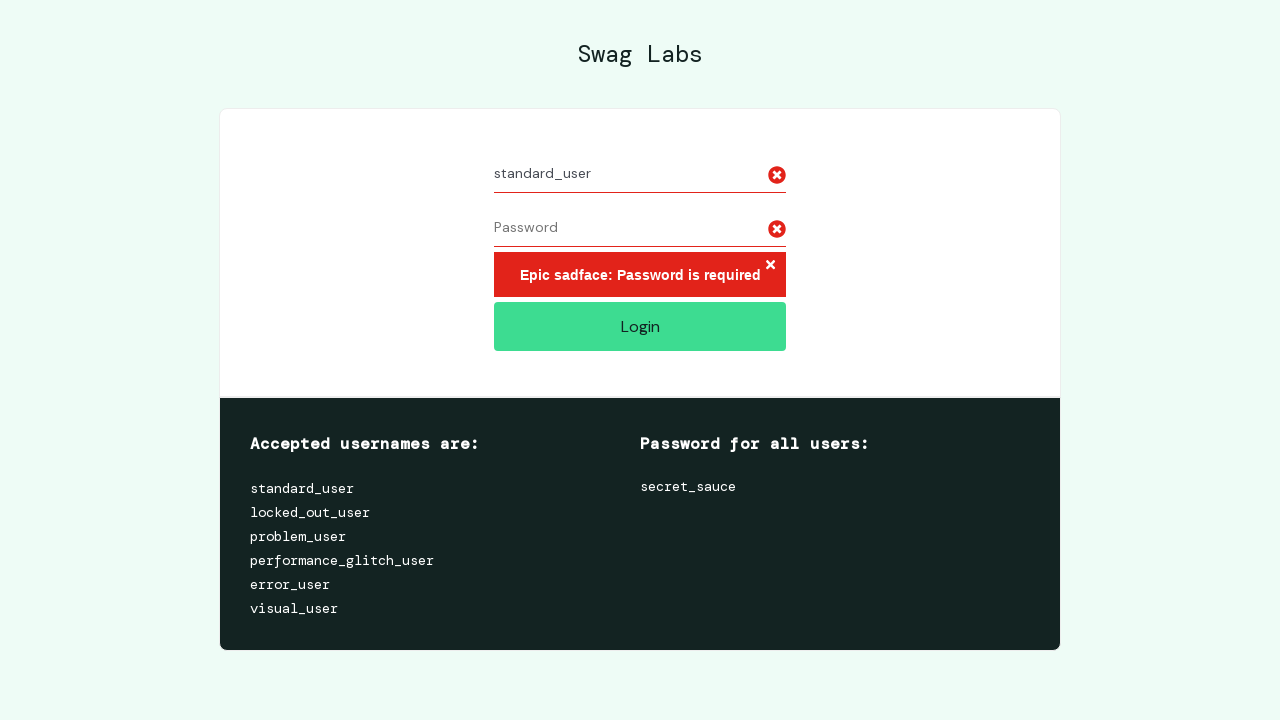

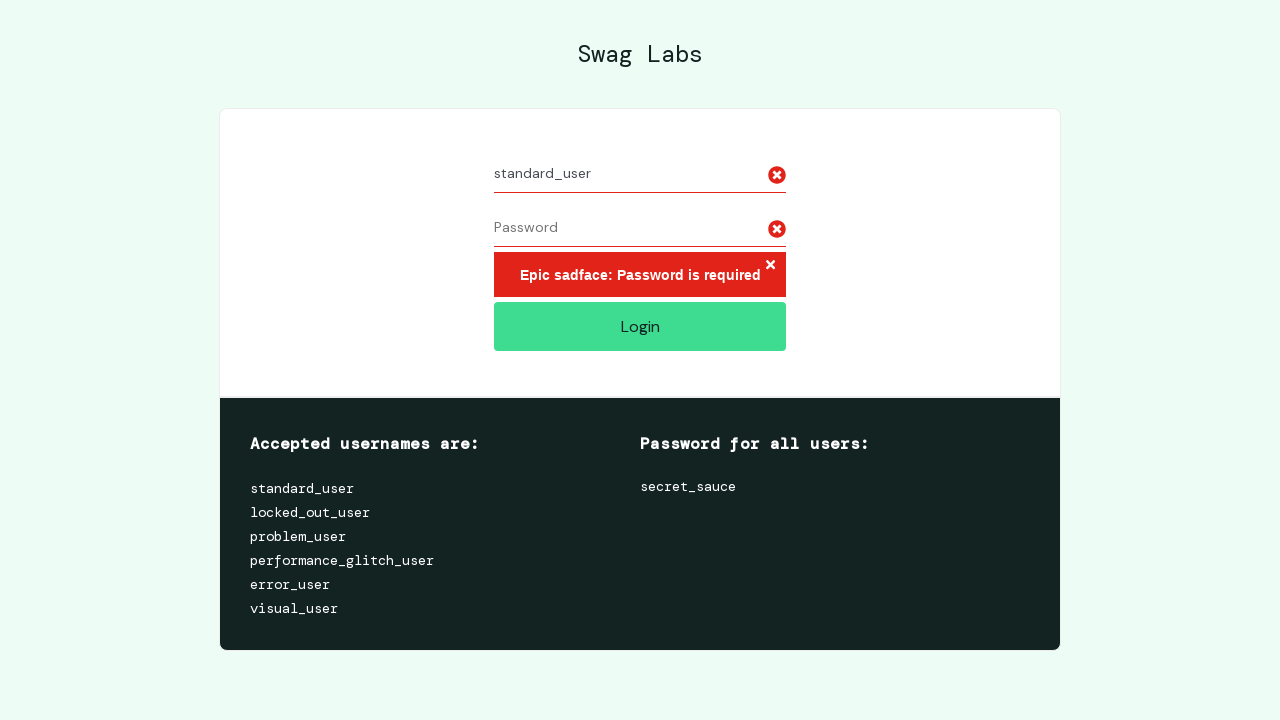